Tests dynamic element addition and removal by clicking "Add Element" button, verifying a "Delete" button appears, clicking it, and verifying the button is removed from the DOM.

Starting URL: https://practice.cydeo.com/add_remove_elements/

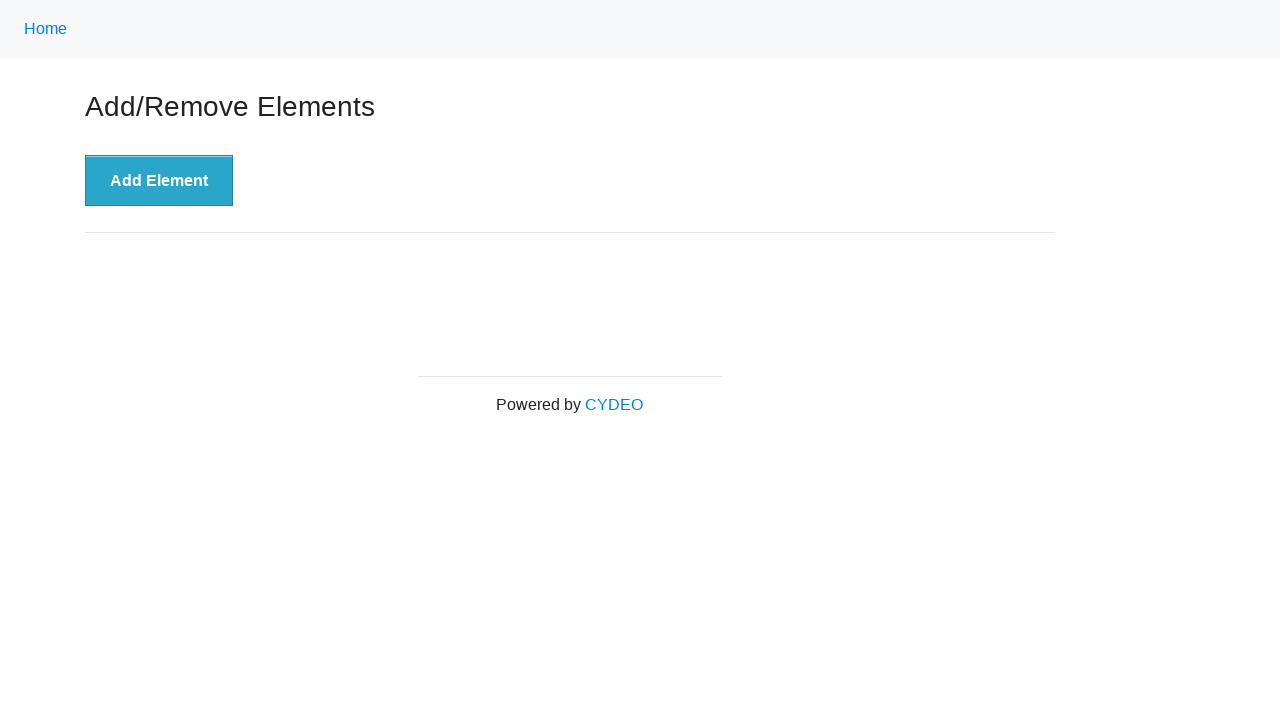

Clicked 'Add Element' button at (159, 181) on xpath=//button[.='Add Element']
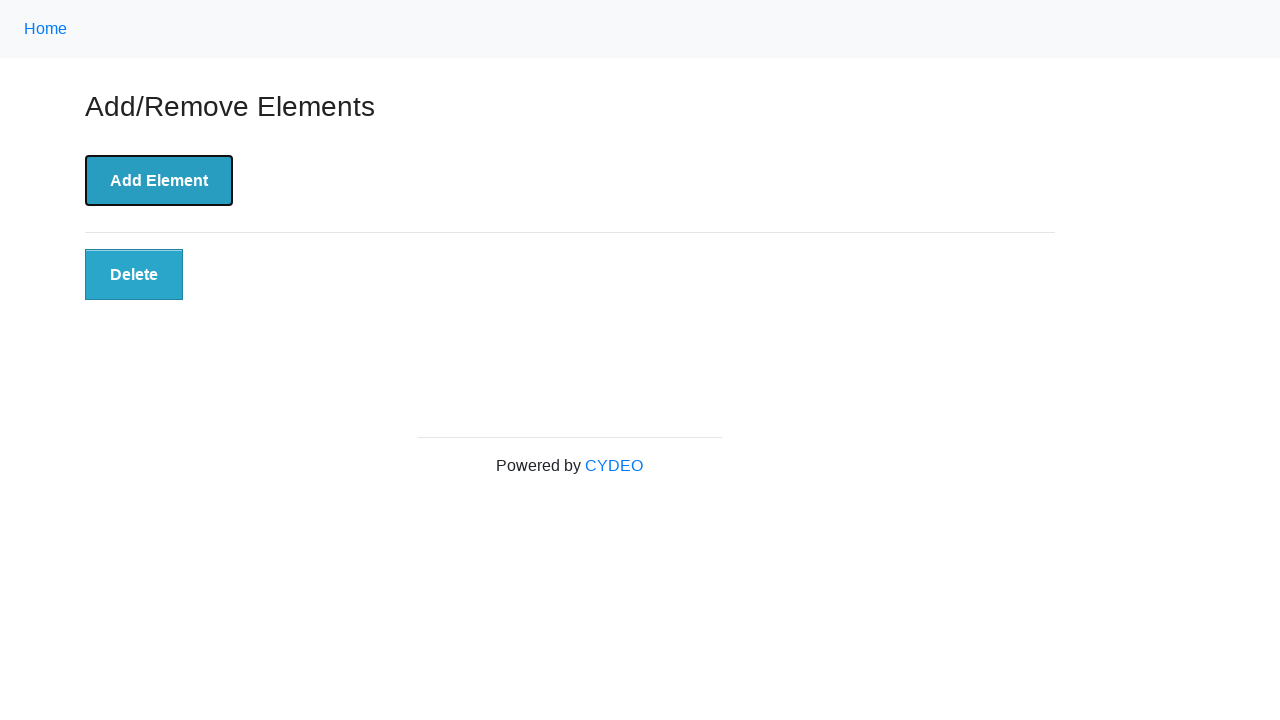

Delete button became visible
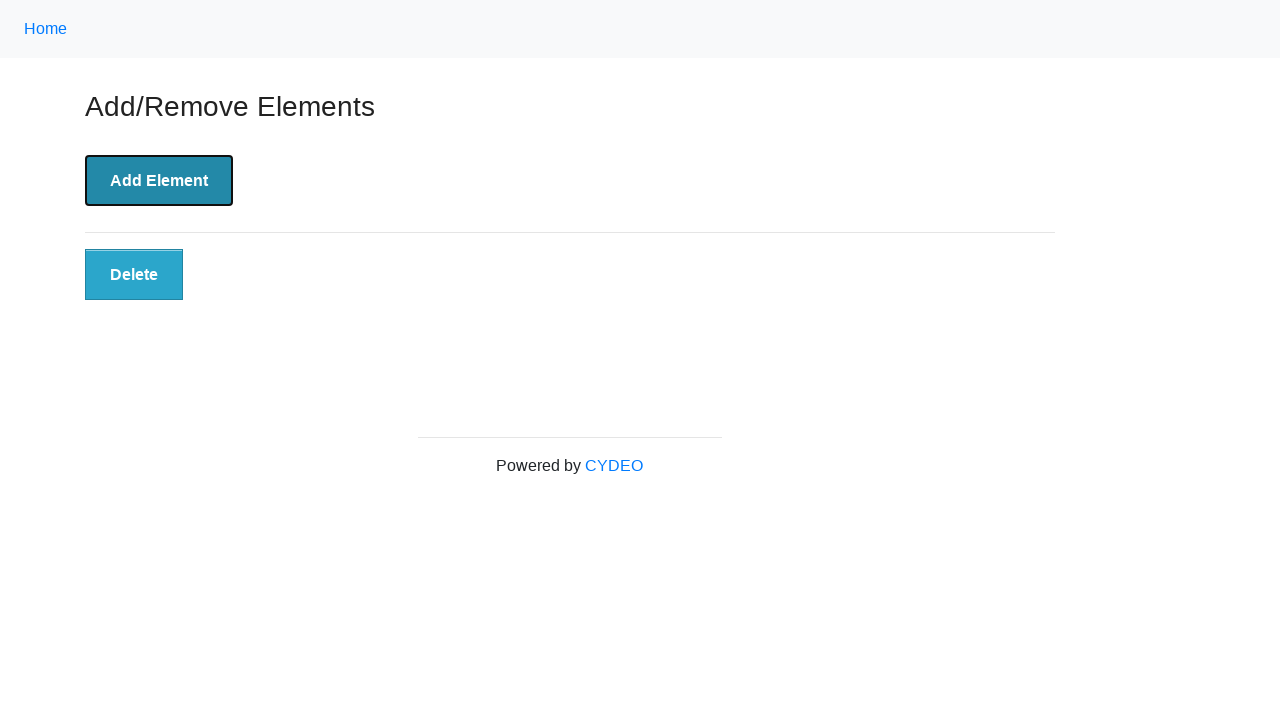

Verified Delete button is visible
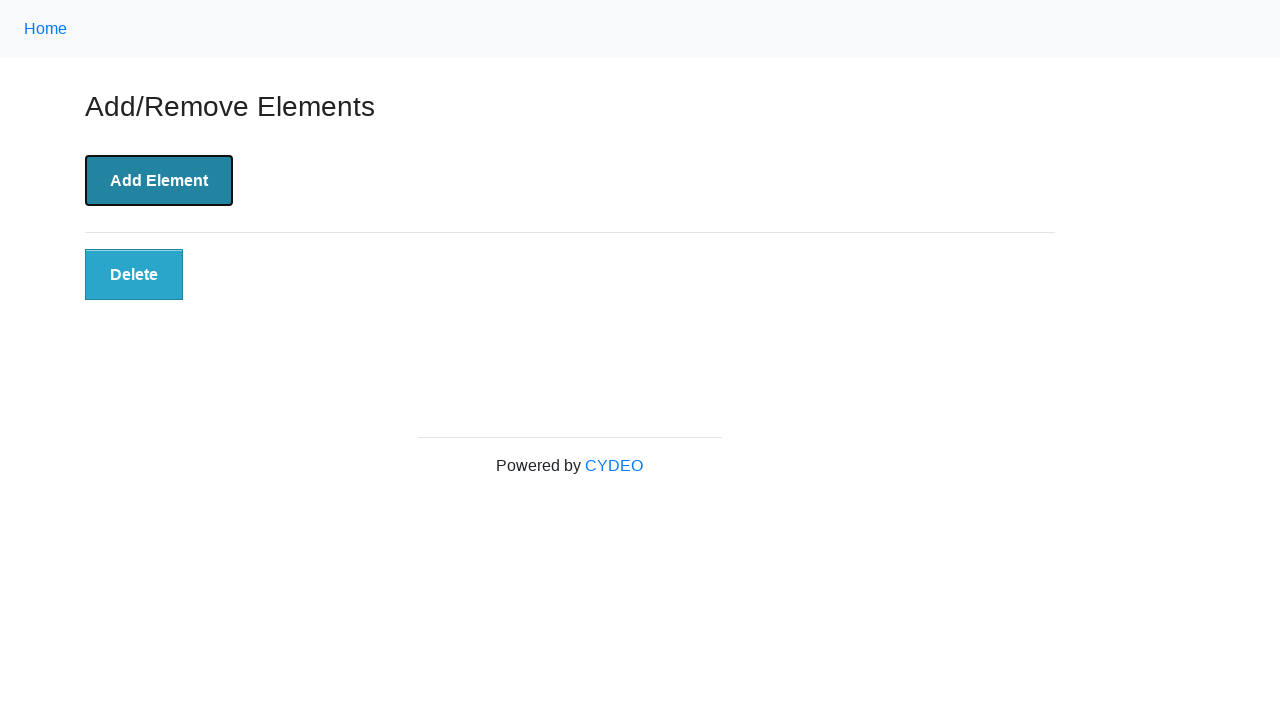

Clicked Delete button at (134, 275) on xpath=//button[@class='added-manually']
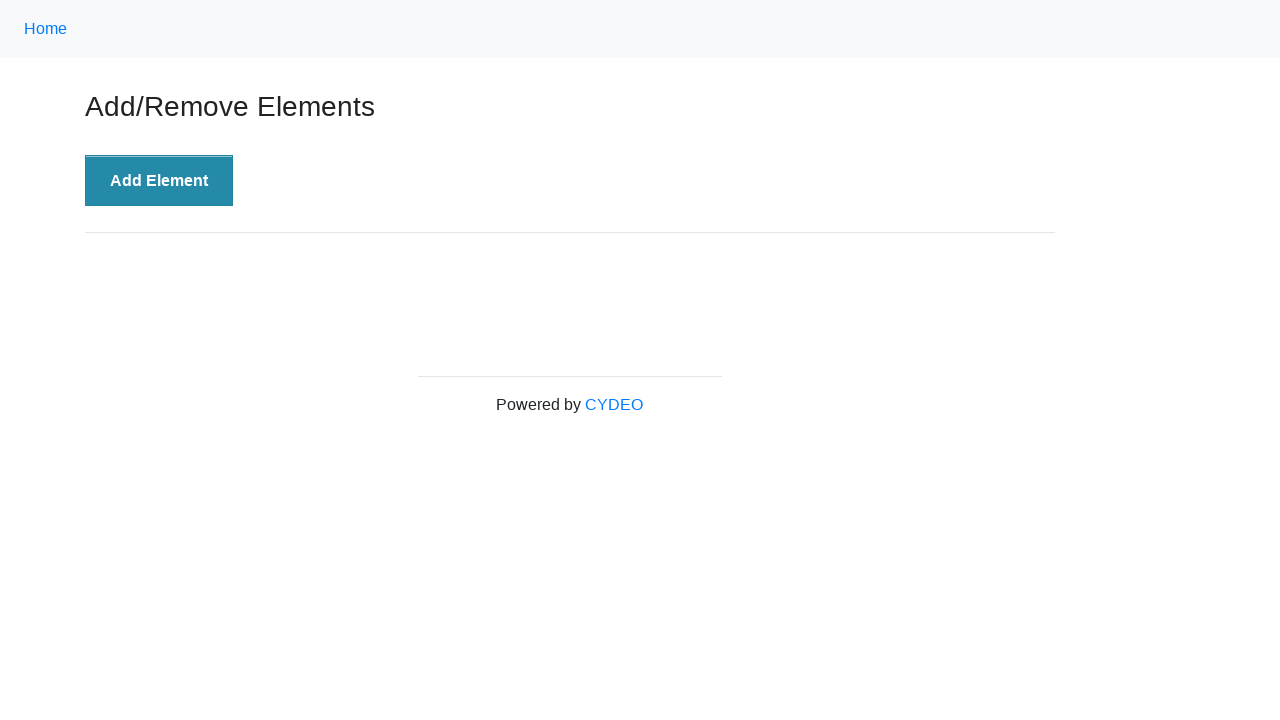

Delete button detached from DOM
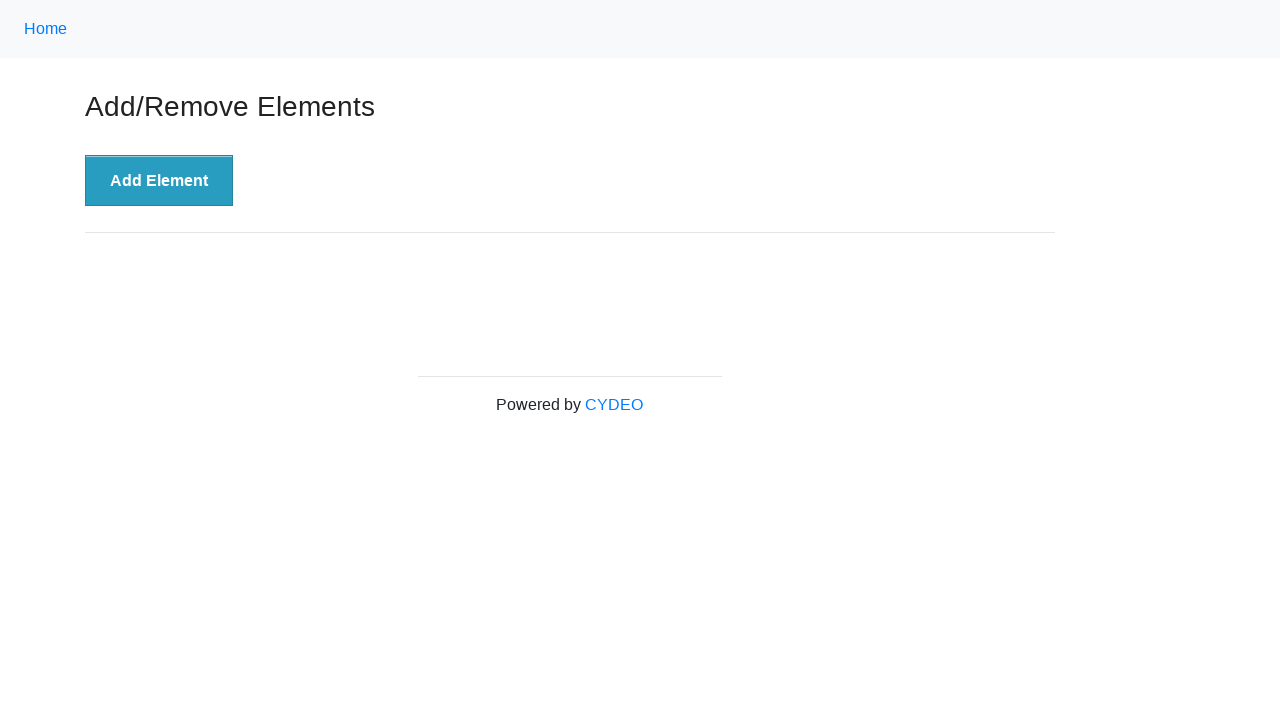

Verified no Delete buttons remain in DOM
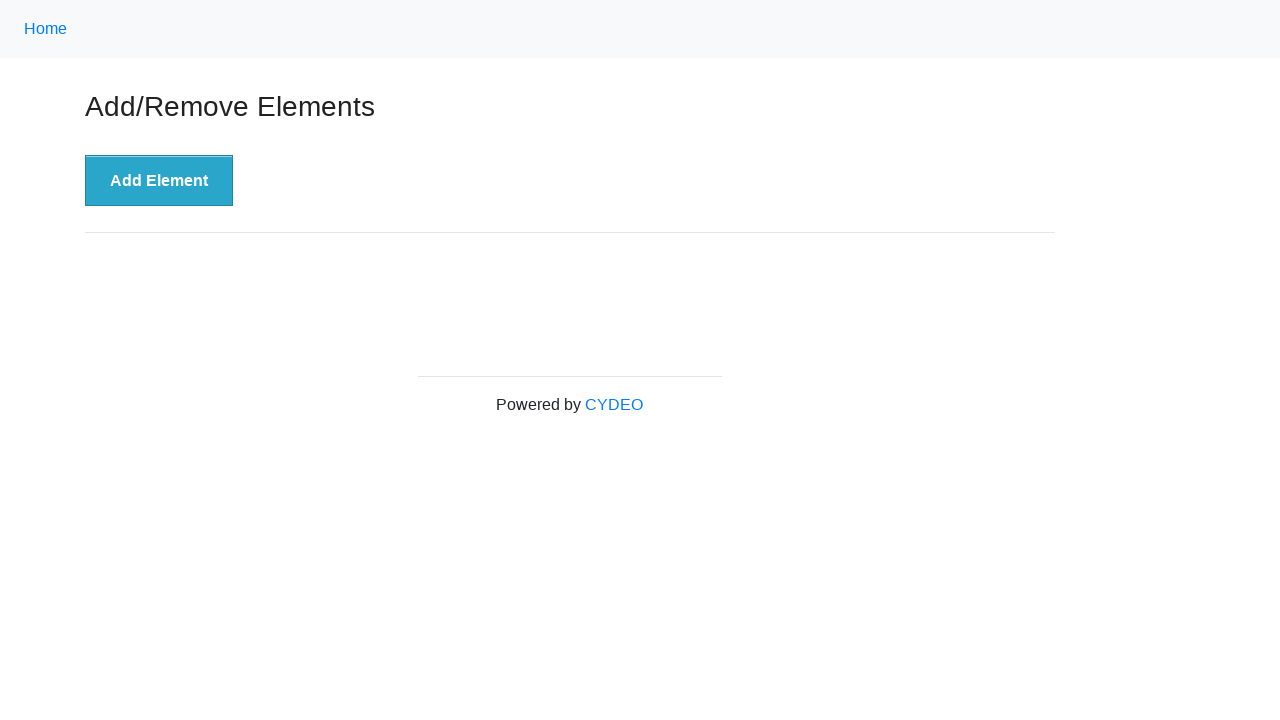

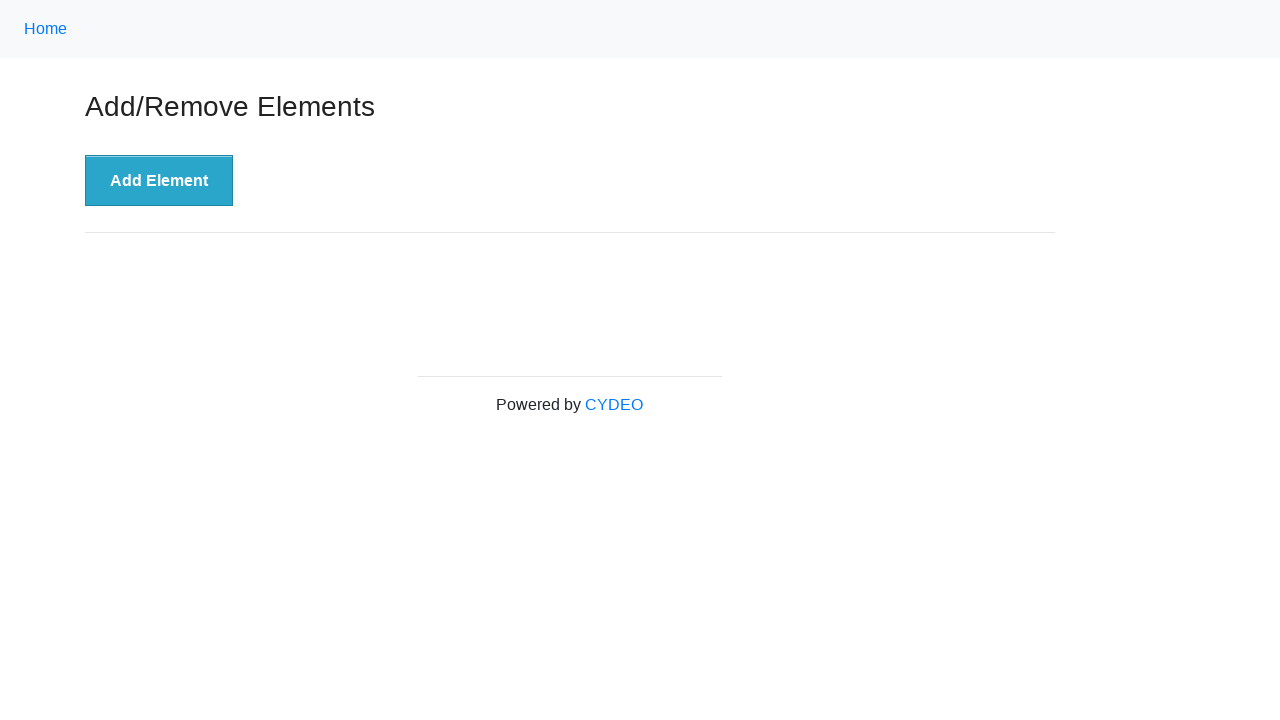